Tests that the text input field is cleared after adding a todo item.

Starting URL: https://demo.playwright.dev/todomvc

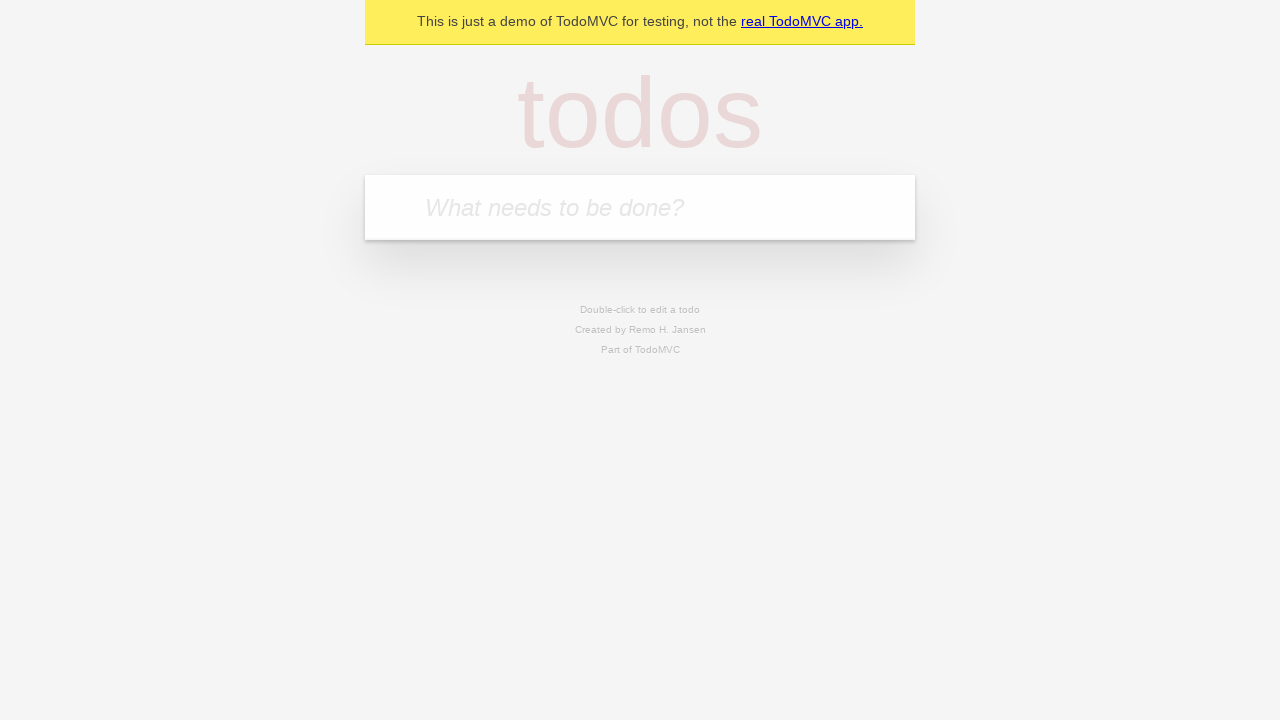

Filled todo input field with 'buy some cheese' on internal:attr=[placeholder="What needs to be done?"i]
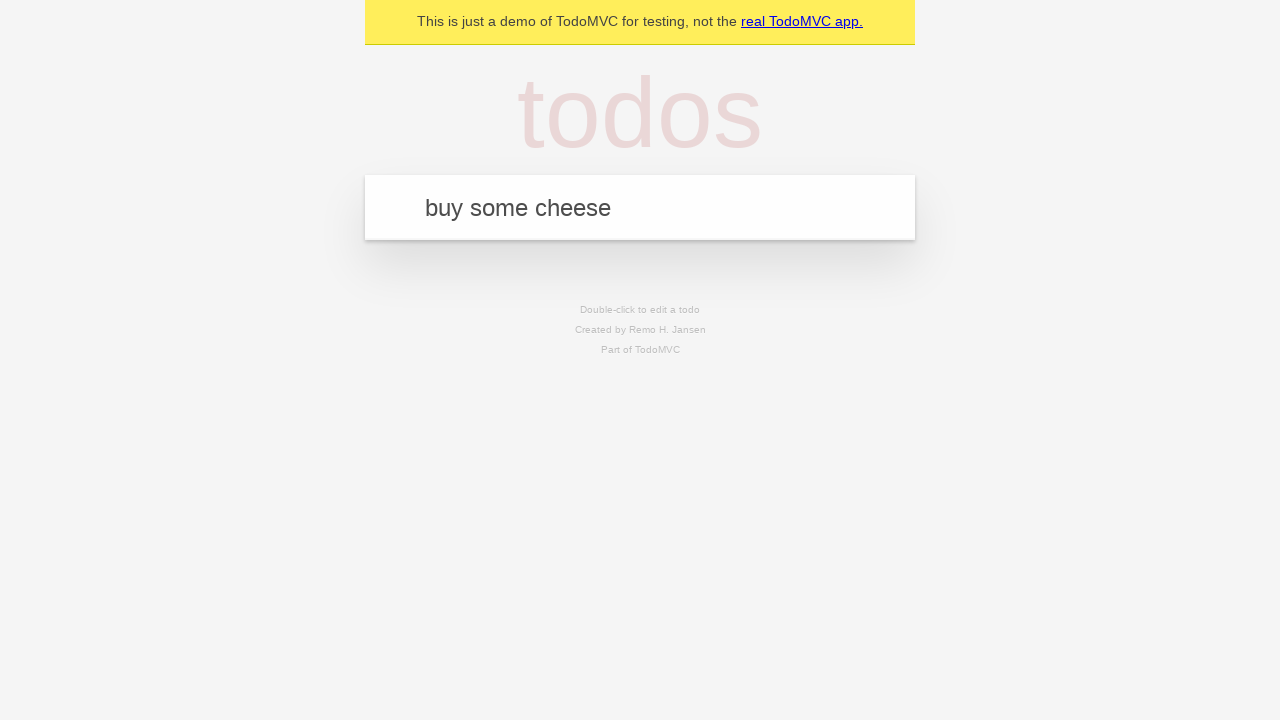

Pressed Enter to add todo item on internal:attr=[placeholder="What needs to be done?"i]
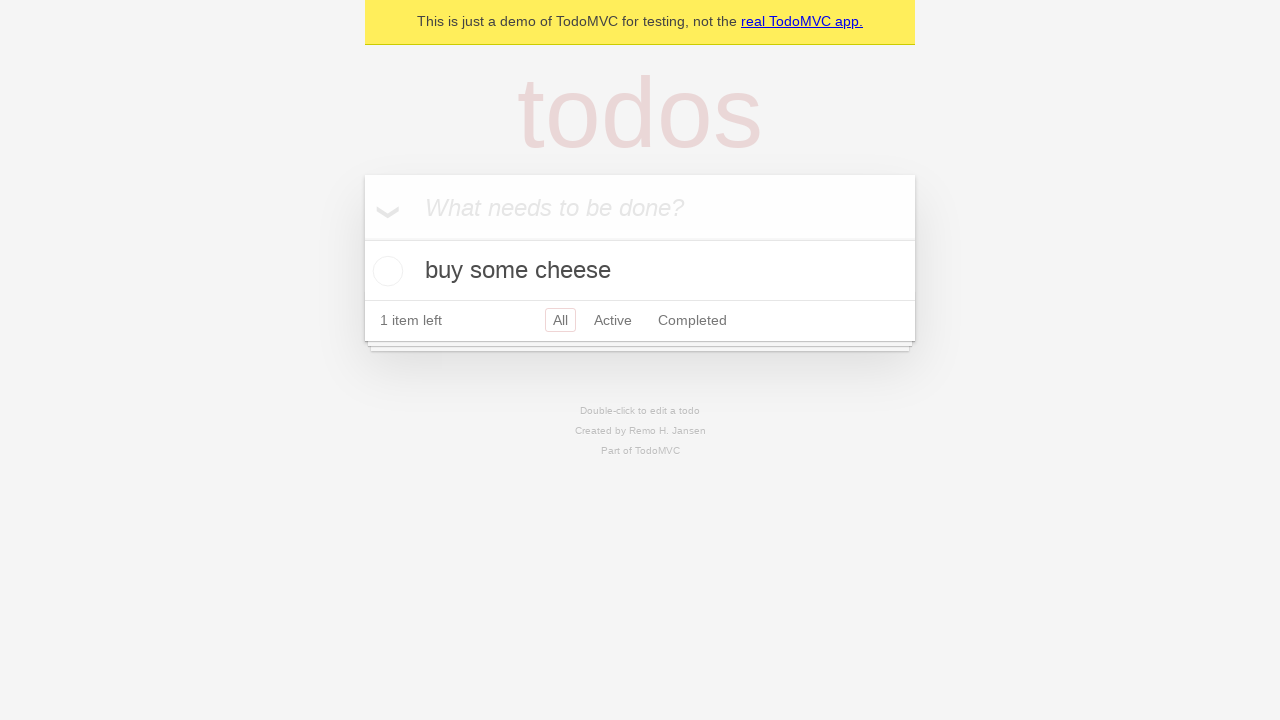

Waited for todo item to be added to the list
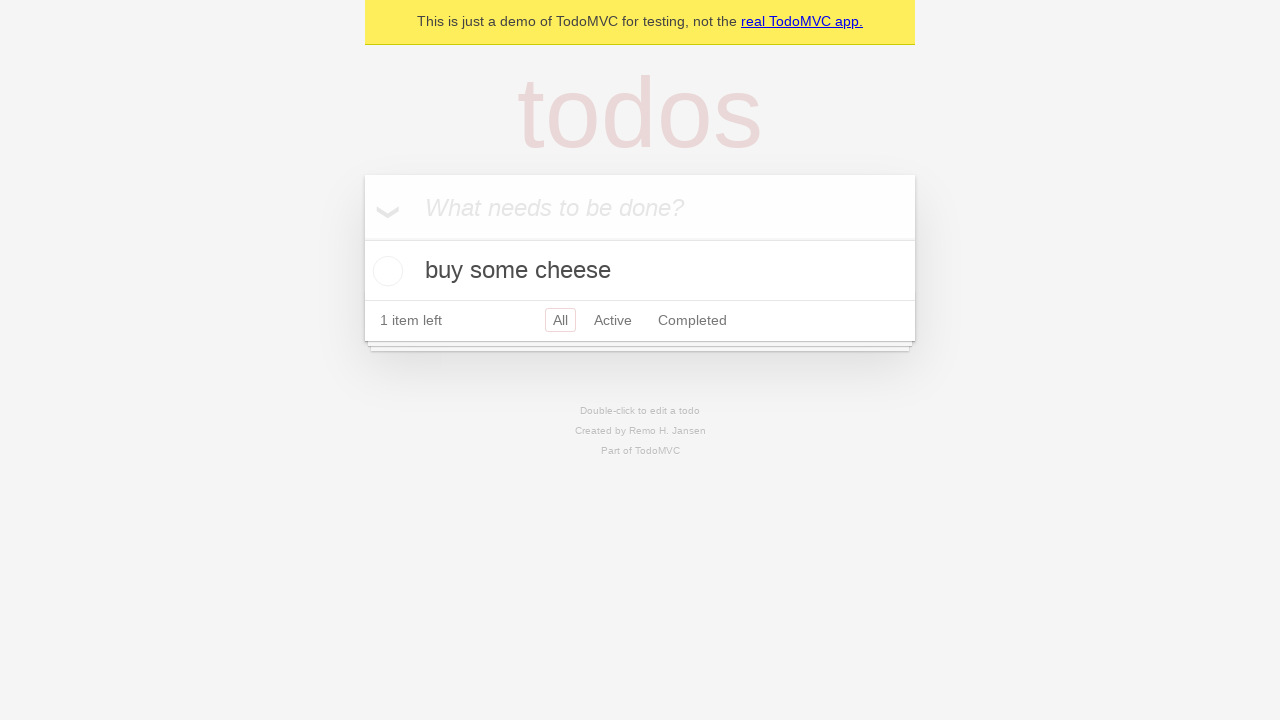

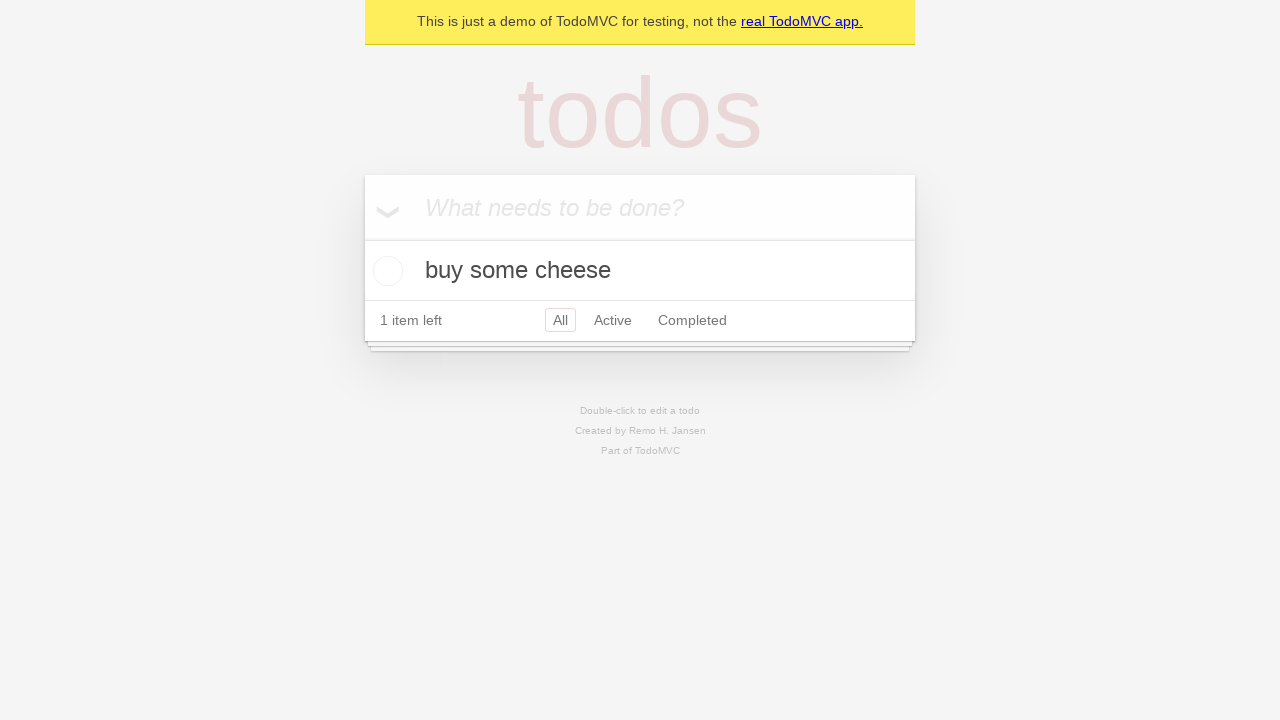